Tests text input functionality by entering text into a form field and clicking a button that updates its label with the entered text.

Starting URL: http://uitestingplayground.com/textinput

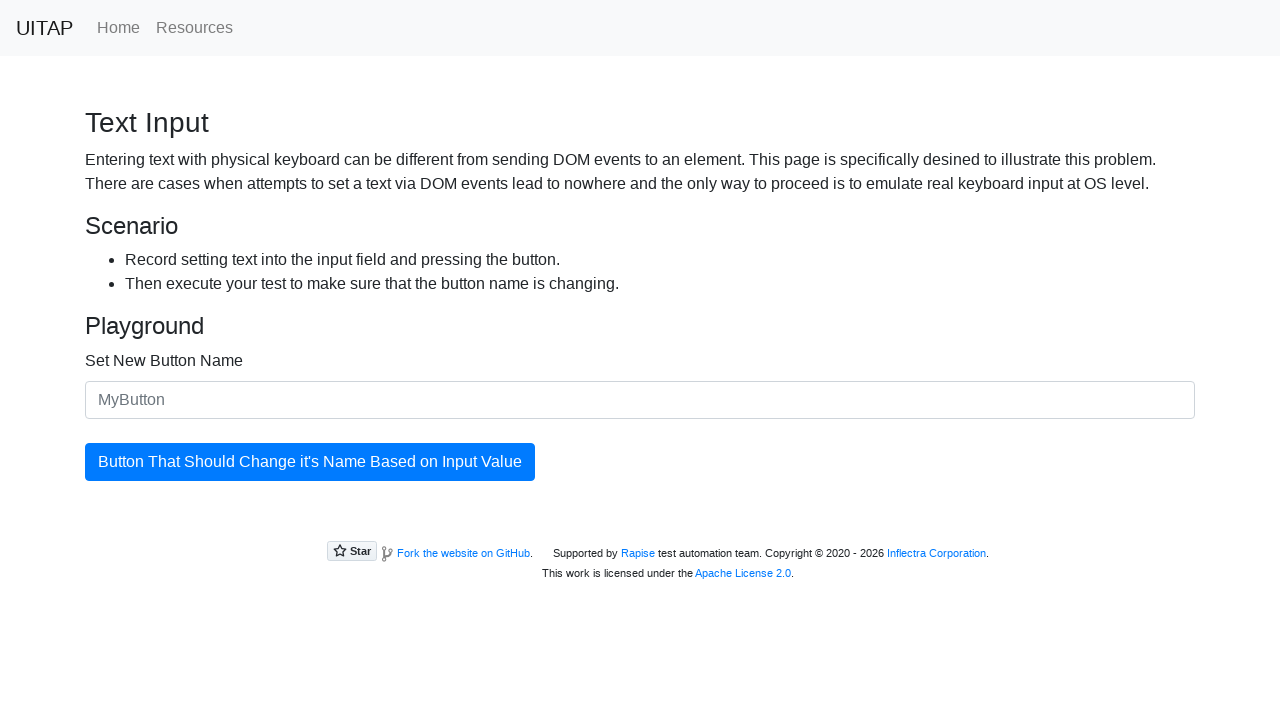

Filled text input field with 'SkyPro' on #newButtonName
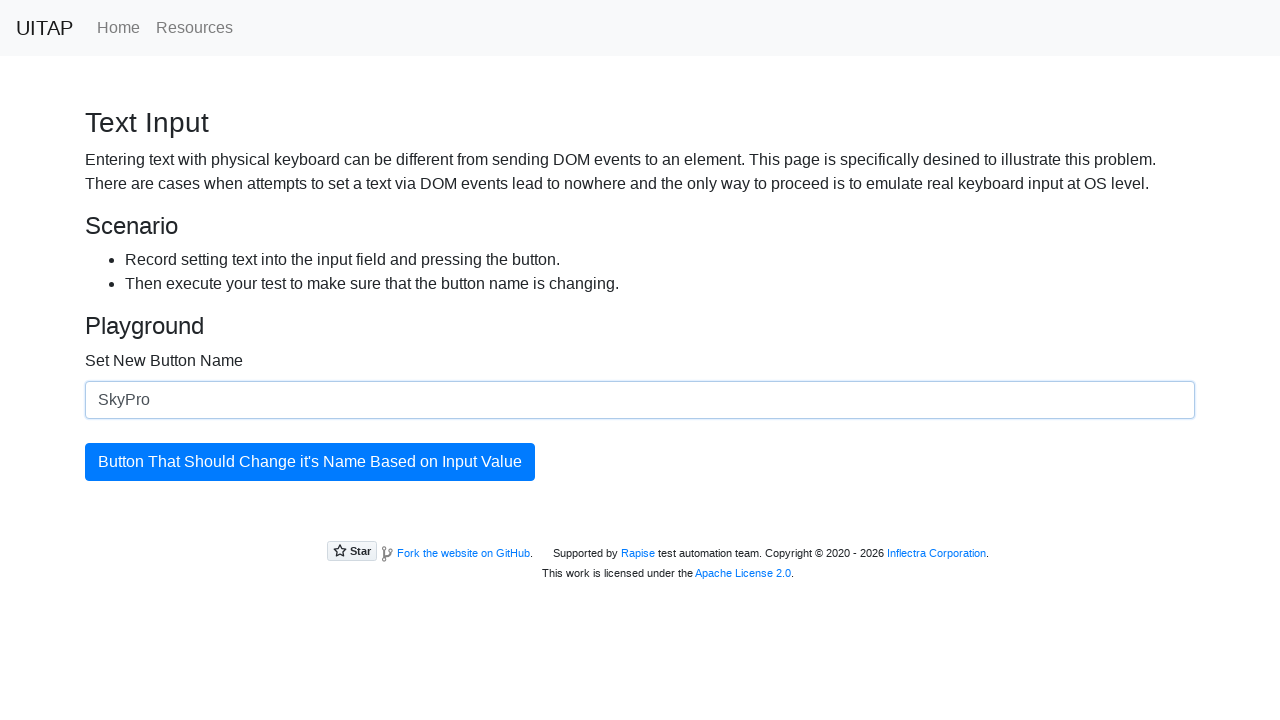

Clicked the update button at (310, 462) on #updatingButton
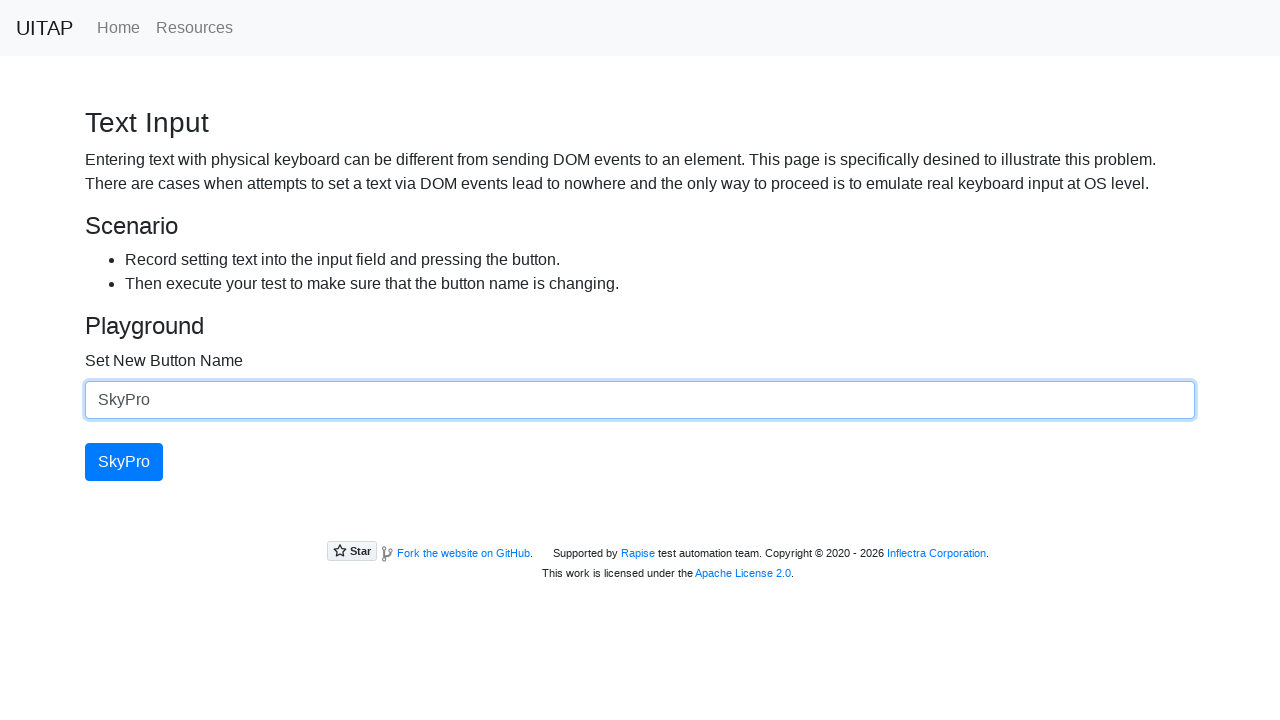

Button label updated to 'SkyPro'
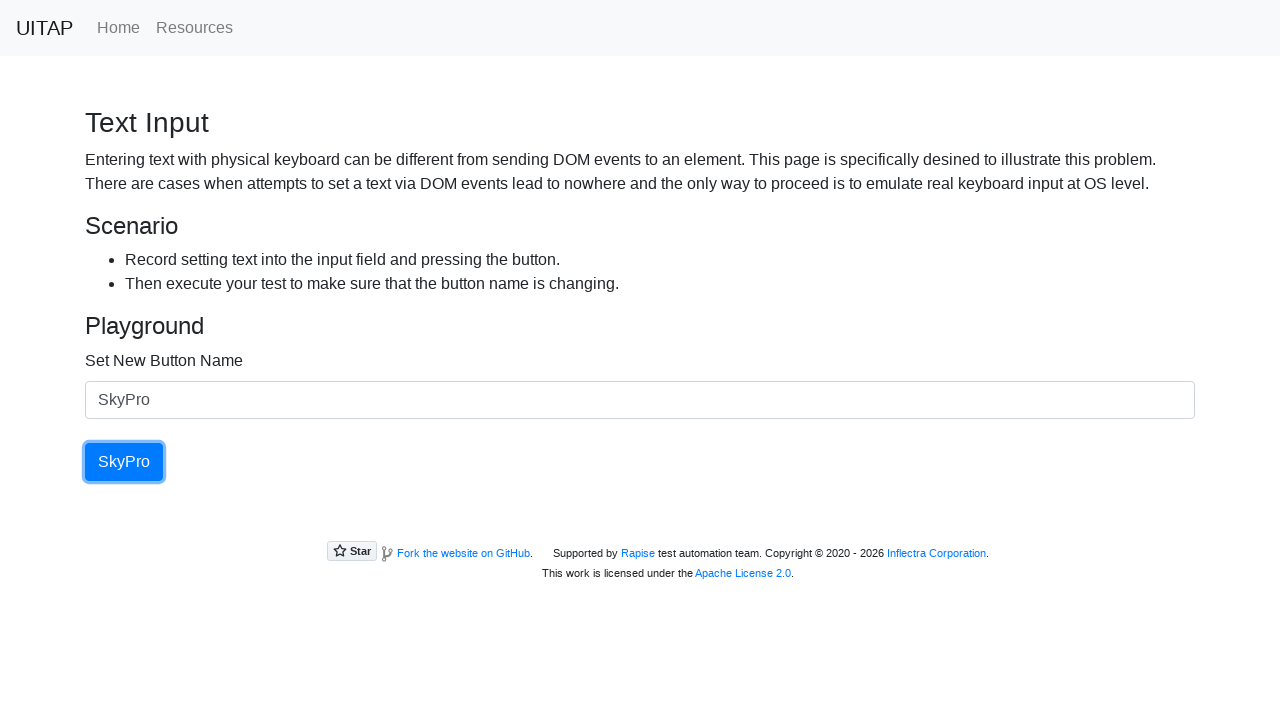

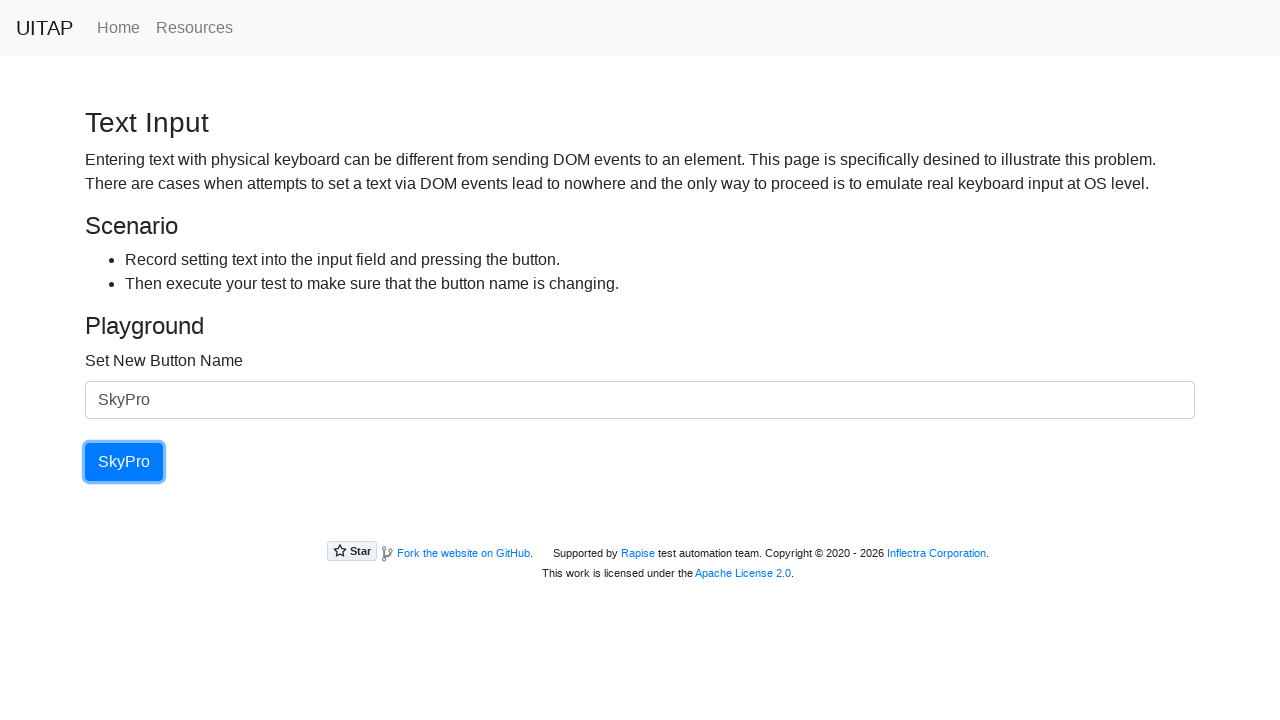